Tests horizontal scrolling functionality by navigating to a dashboard page and scrolling left by 2000 pixels using JavaScript execution.

Starting URL: https://dashboards.handmadeinteractive.com/jasonlove/

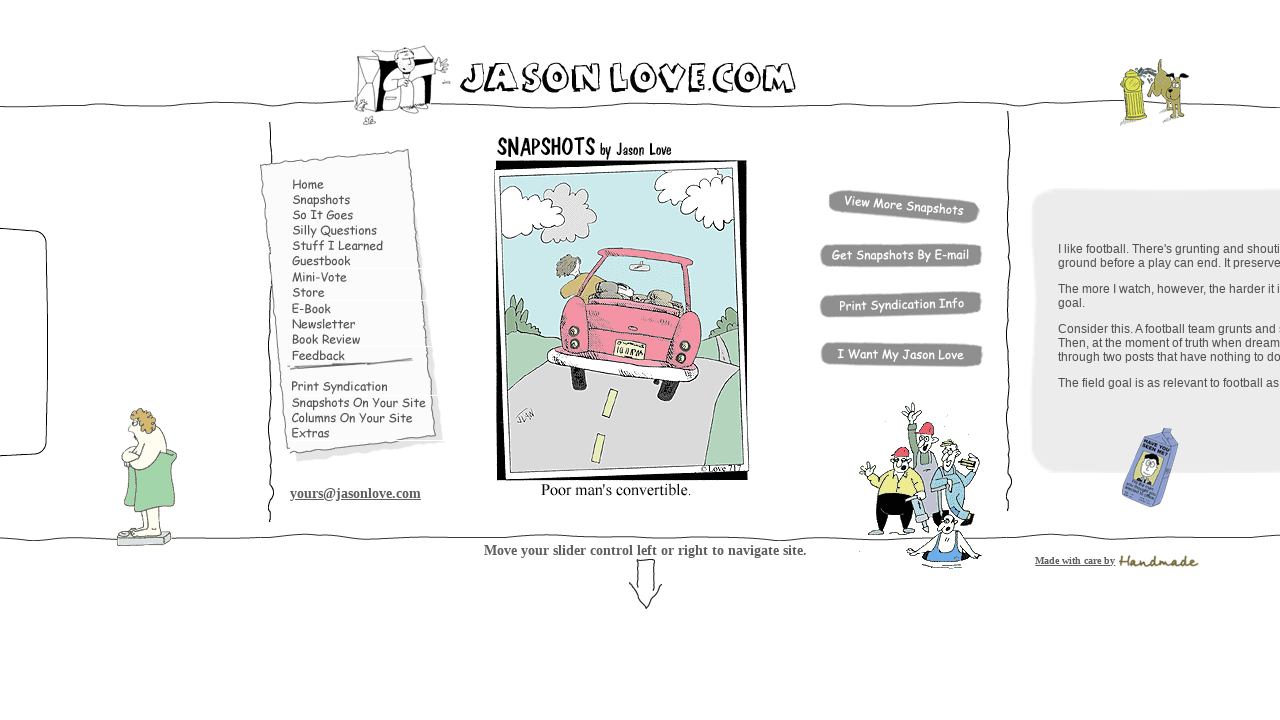

Navigated to dashboard page and waited for network idle state
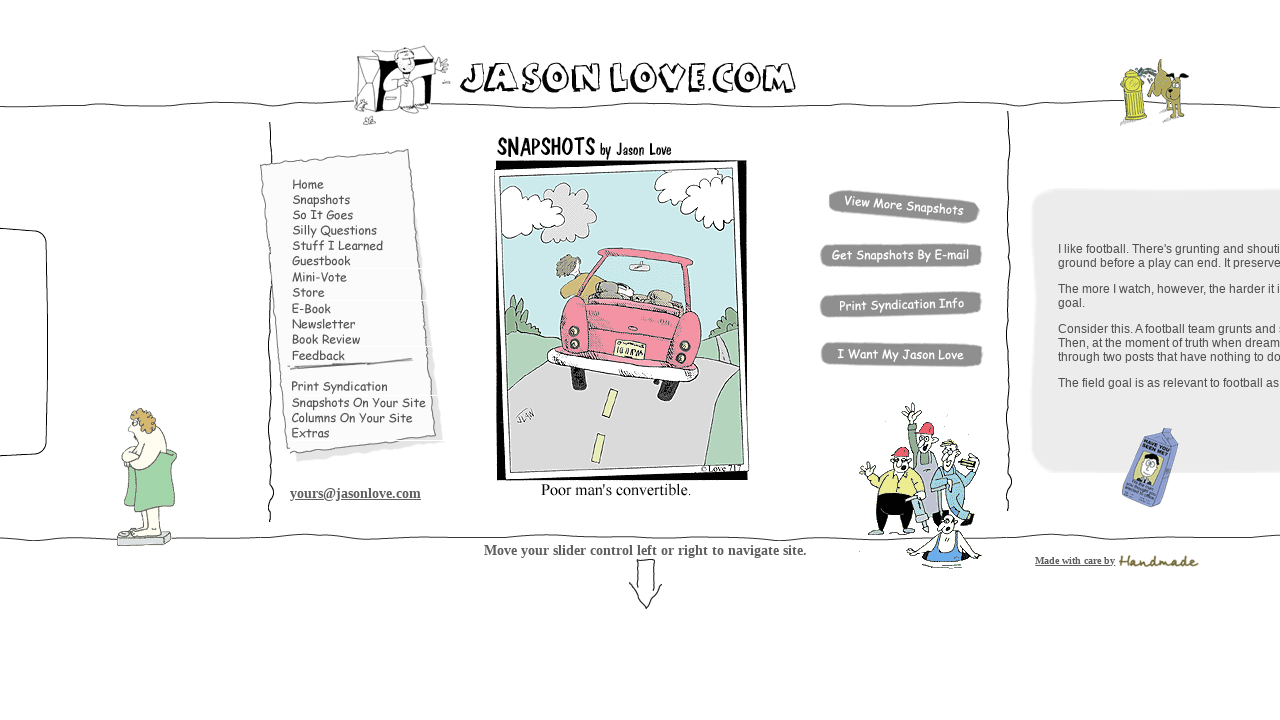

Scrolled left by 2000 pixels using JavaScript
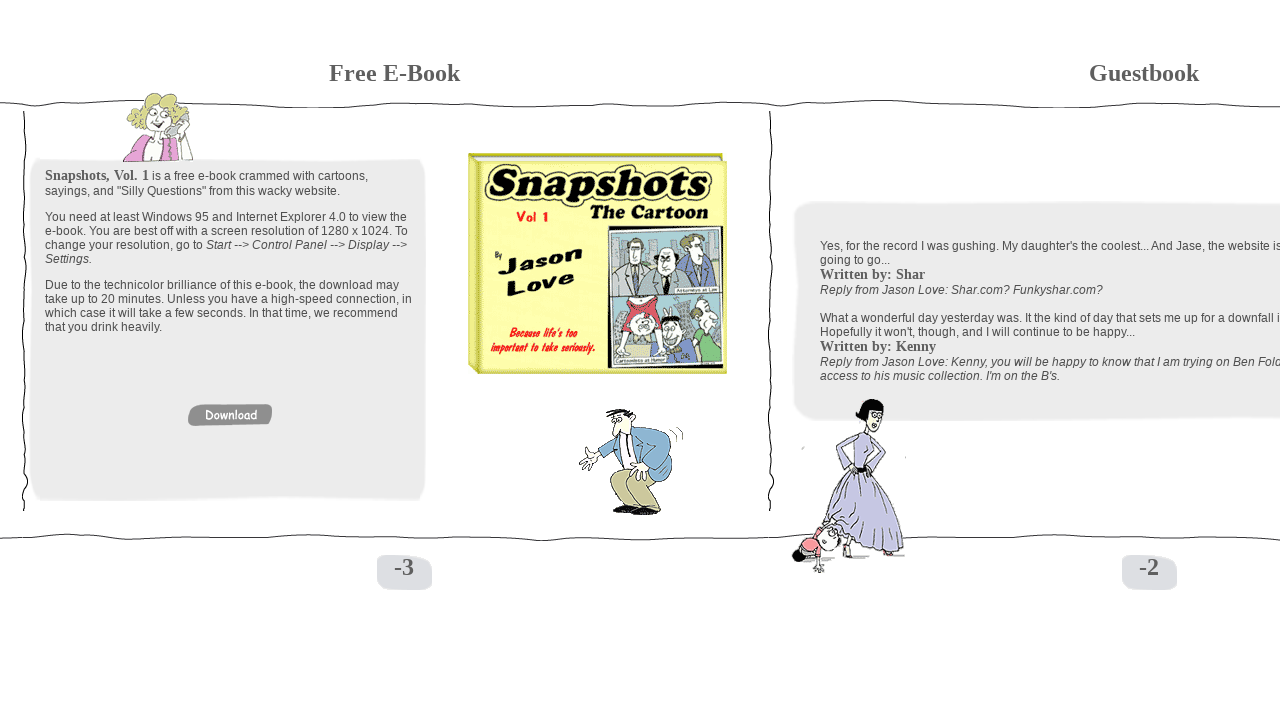

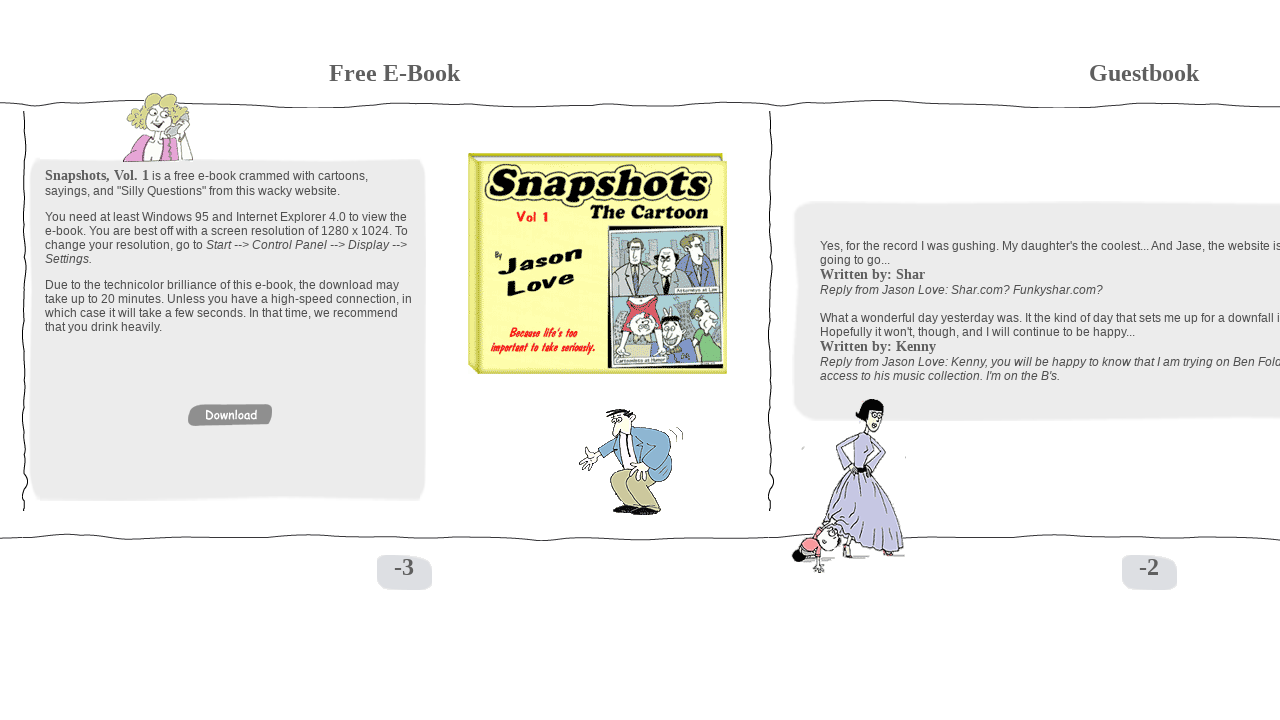